Navigates to the Medimention website and clicks on the first anchor link found on the page

Starting URL: https://www.medimention.com/

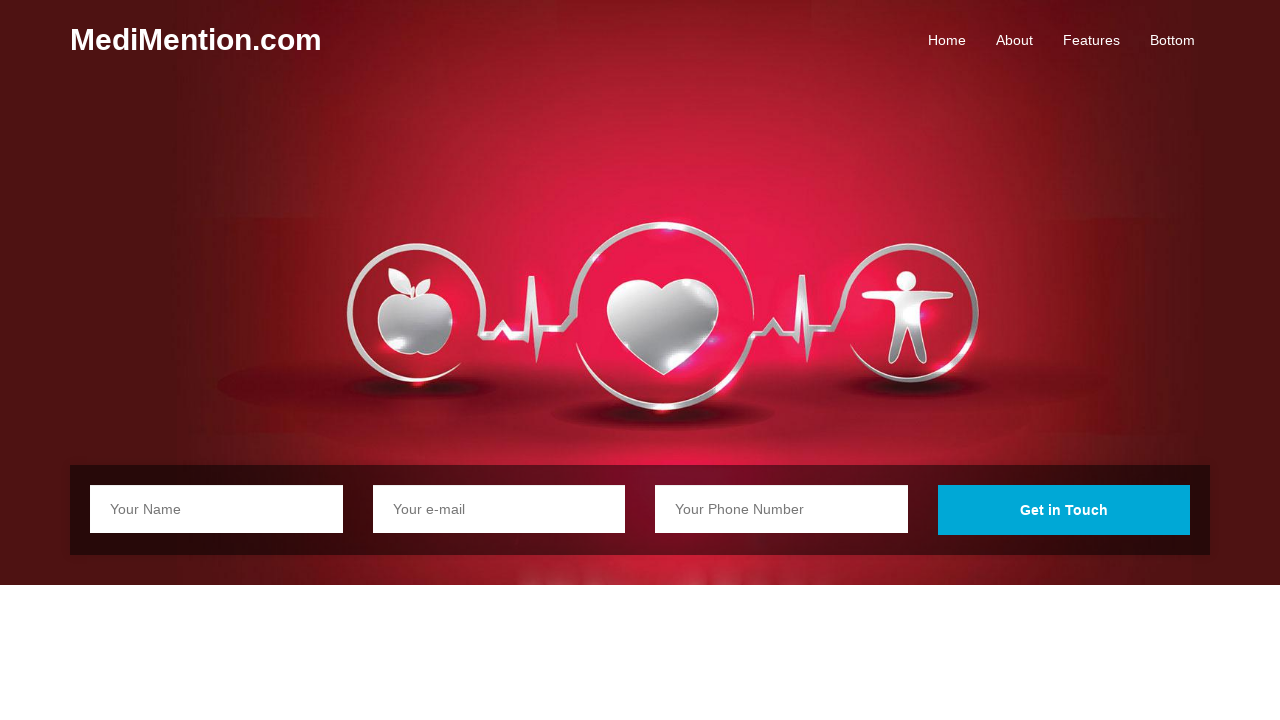

Navigated to Medimention website
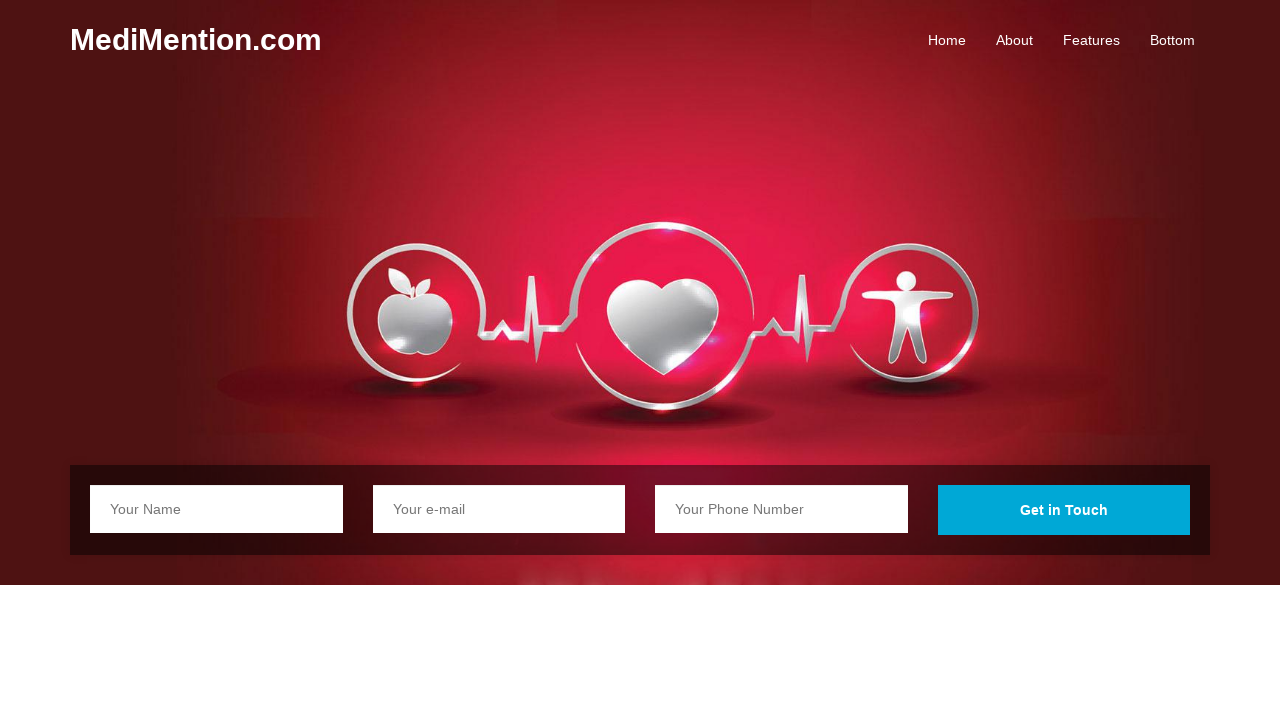

Waited for anchor links to load on the page
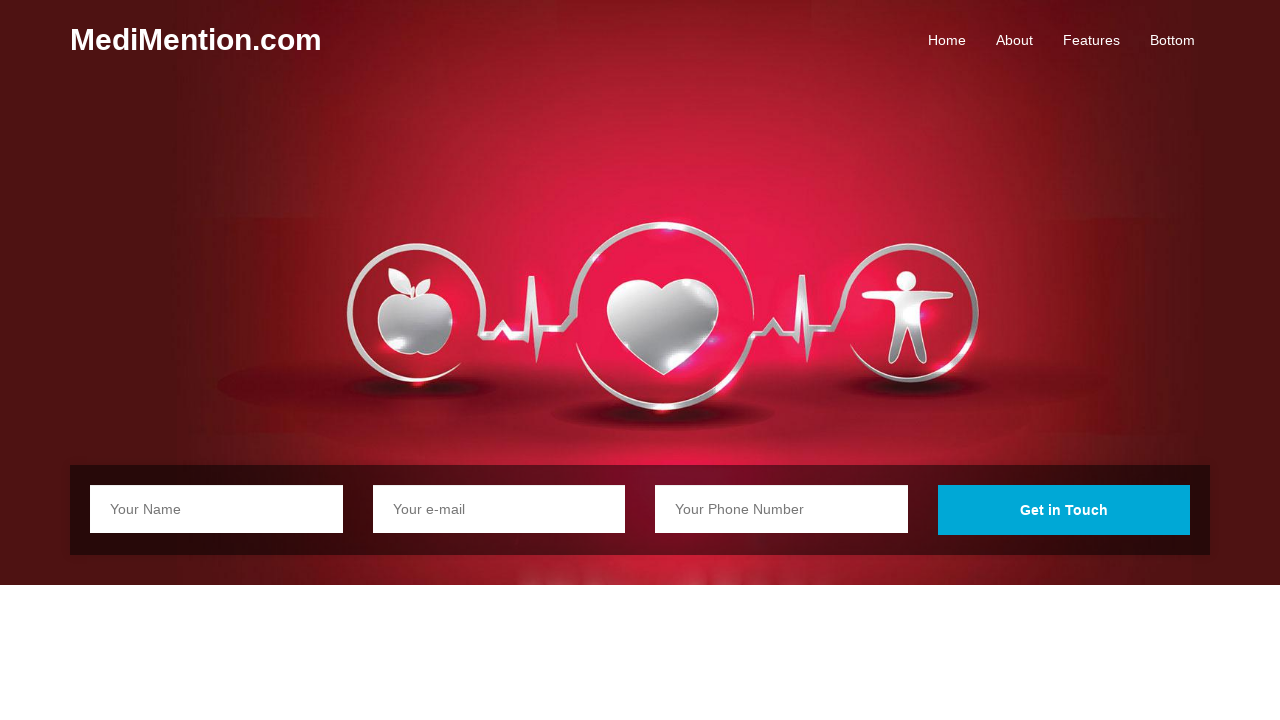

Clicked the first anchor link found on the page at (196, 40) on a >> nth=0
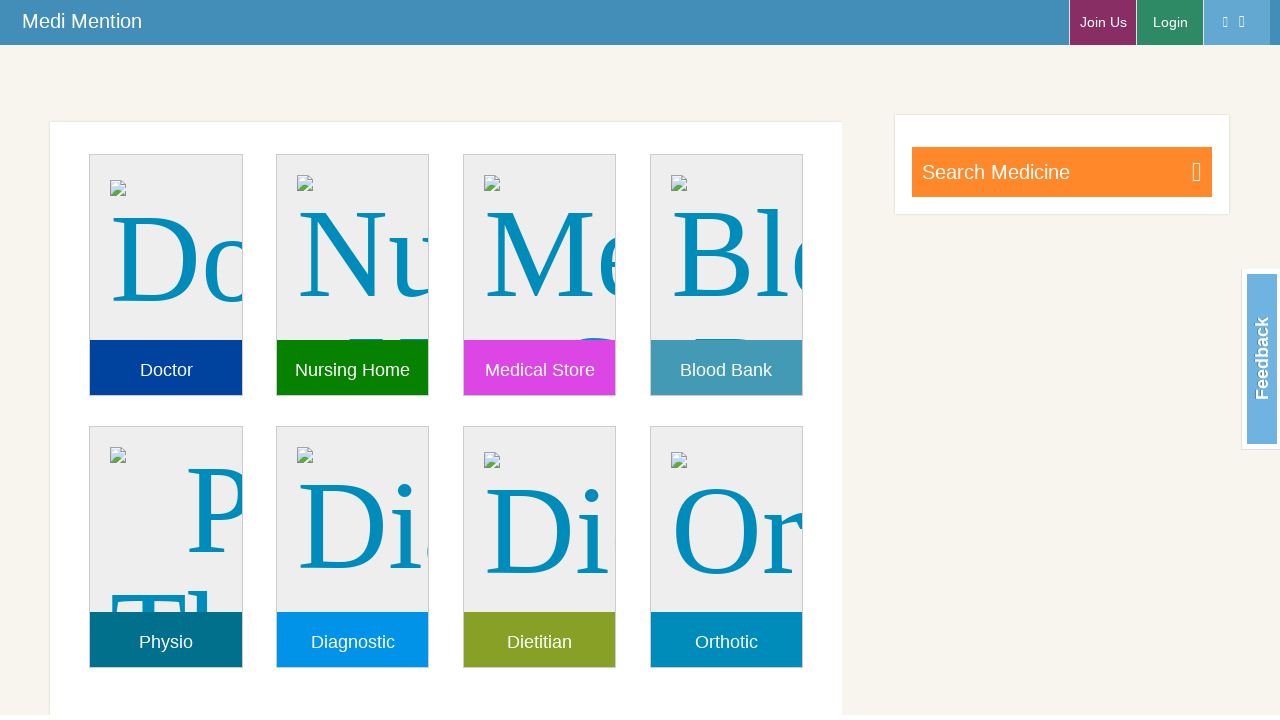

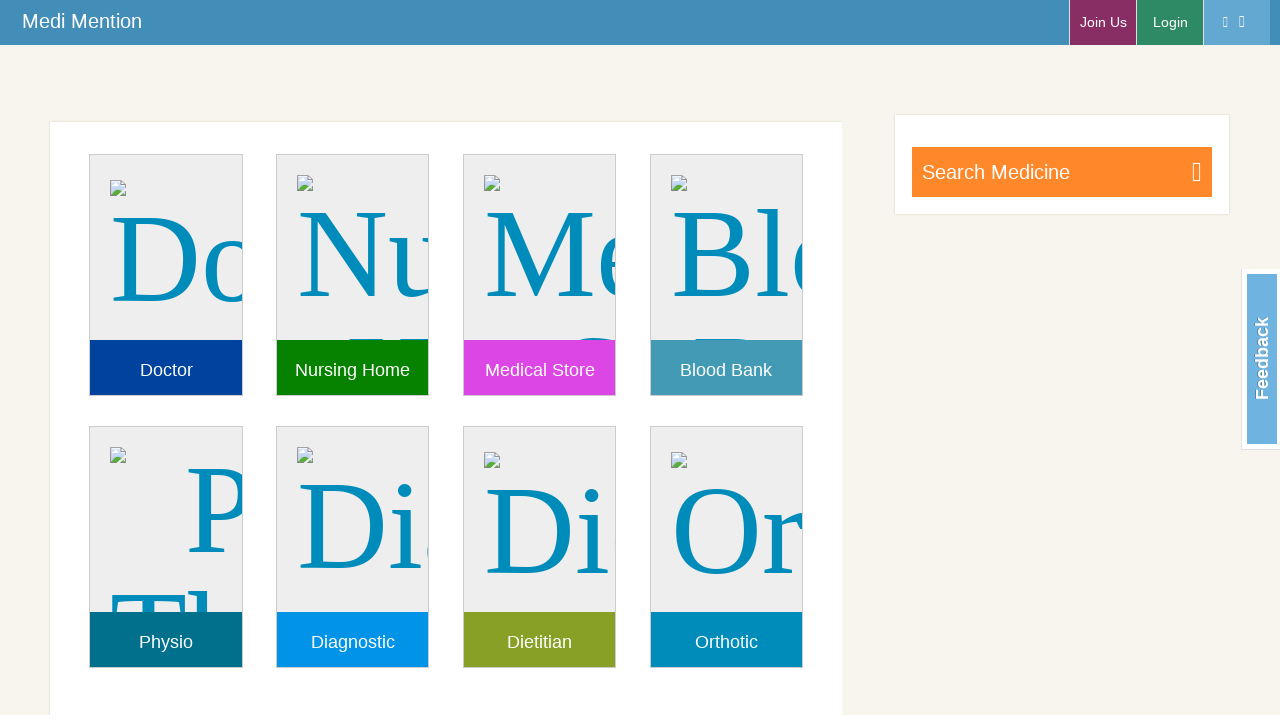